Tests text input field by entering text and verifying the value is correctly set

Starting URL: https://bonigarcia.dev/selenium-webdriver-java/

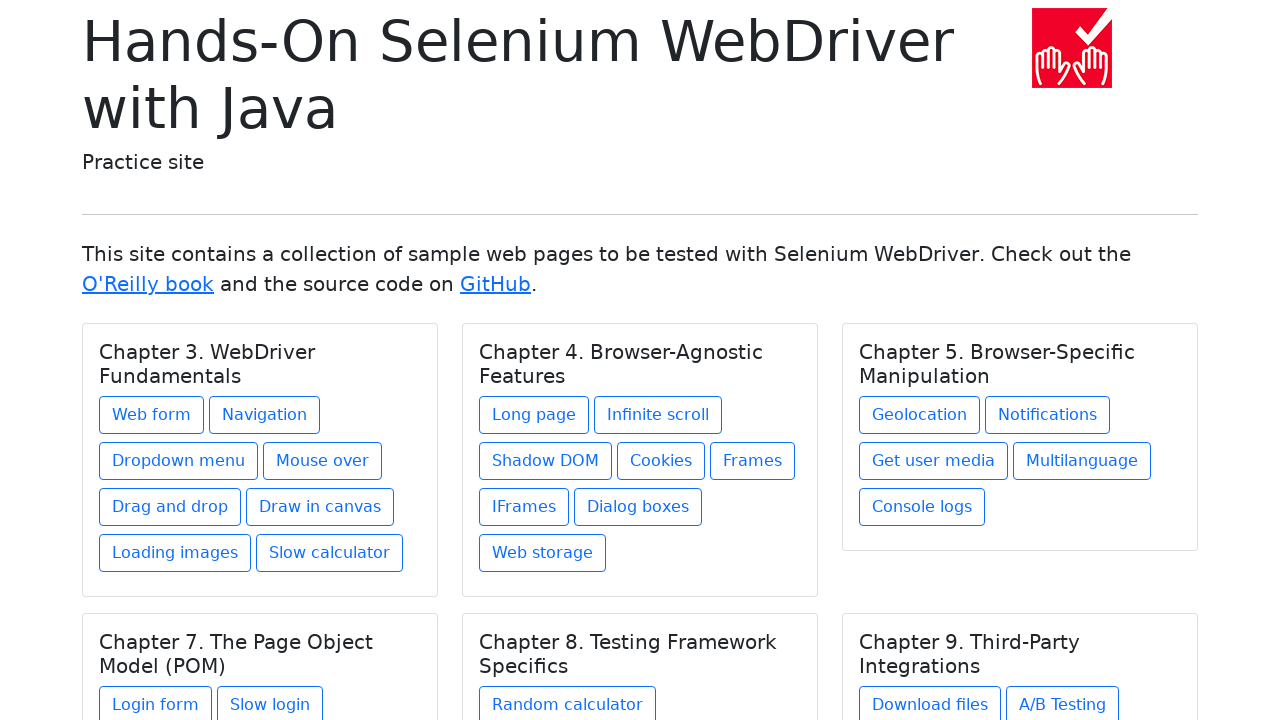

Clicked on web-form link at (152, 415) on a[href='web-form.html']
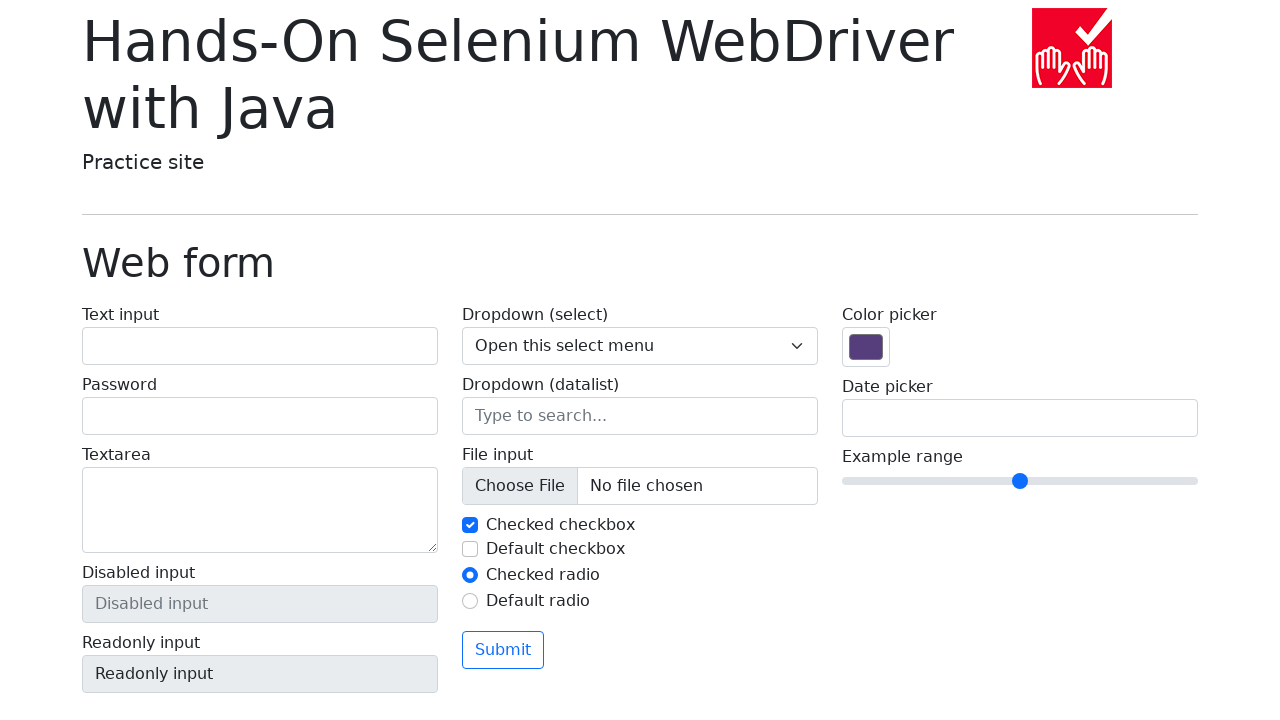

Filled text input field with 'Lorem ipsum' on #my-text-id
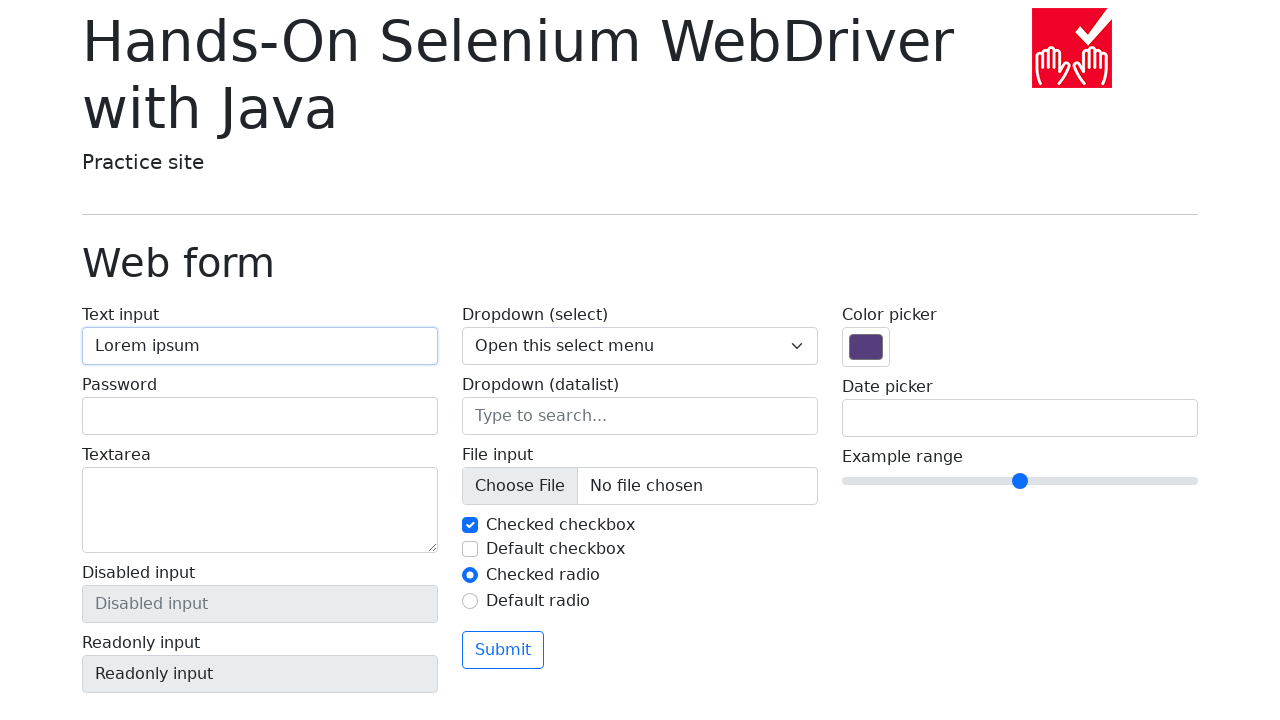

Verified text input value is correctly set to 'Lorem ipsum'
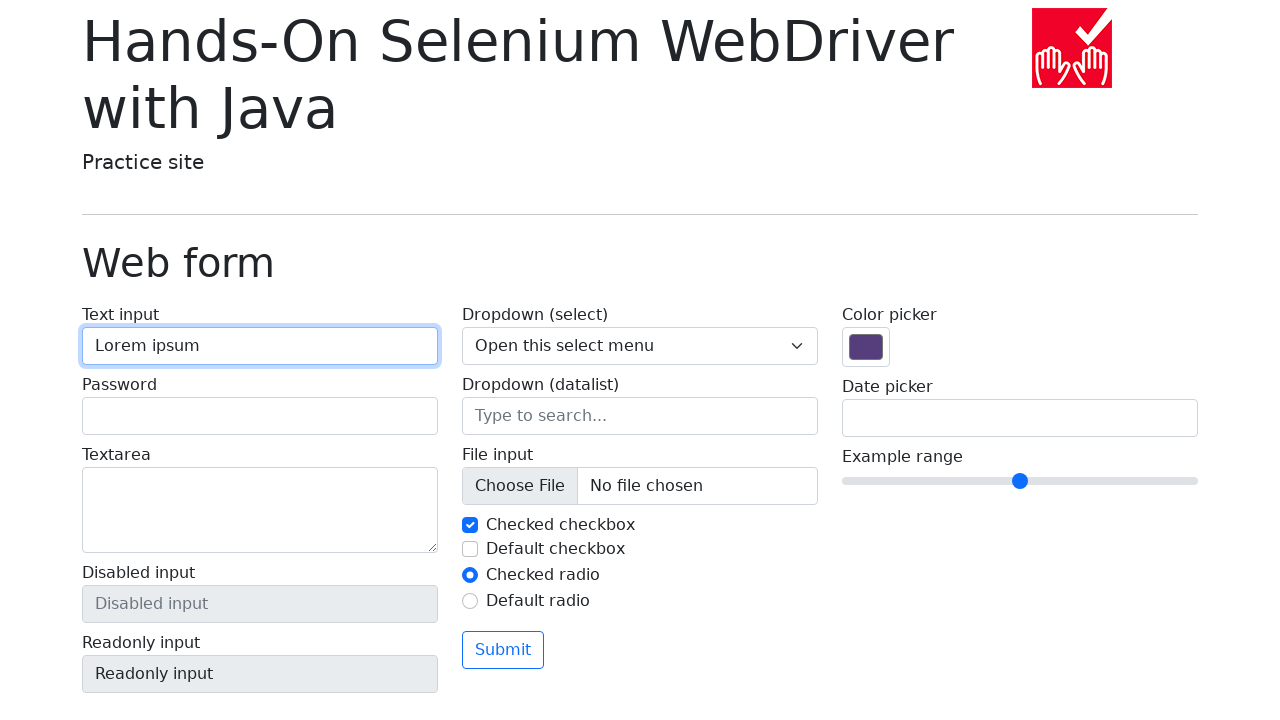

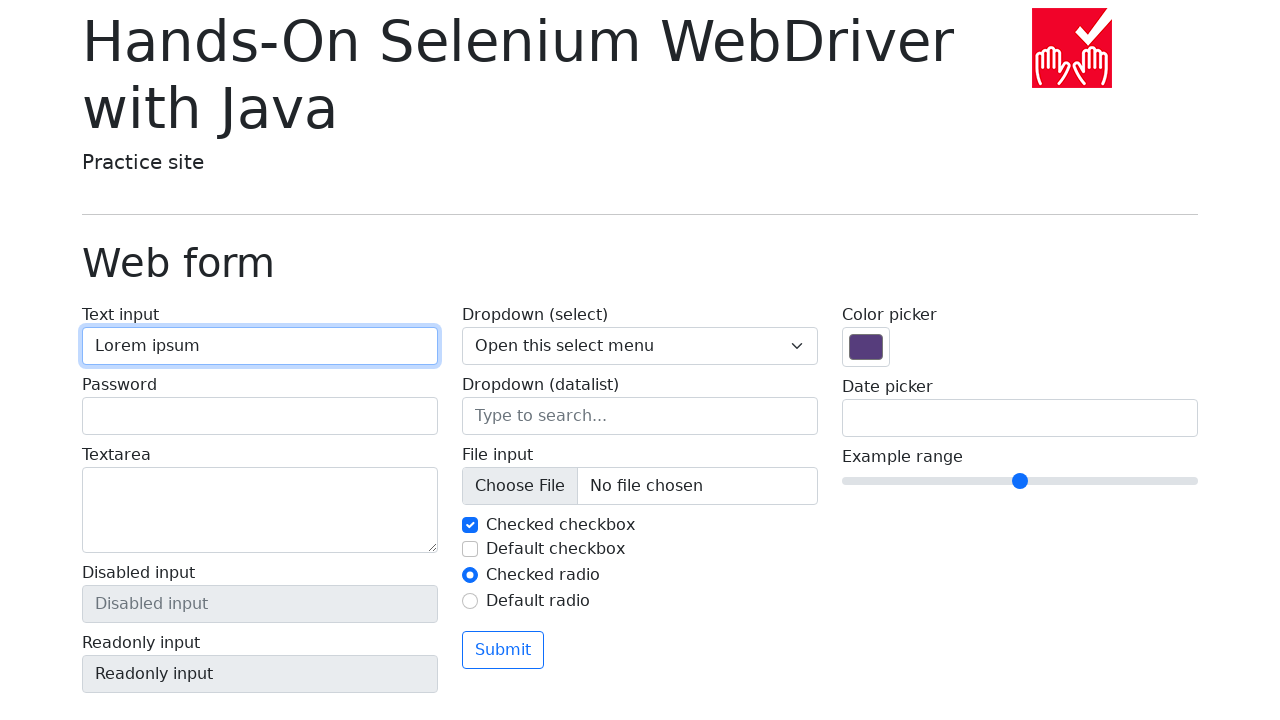